Tests user registration form by filling in name, last name, email, password fields, accepting terms of use, and submitting the form

Starting URL: https://ilcarro.web.app/search

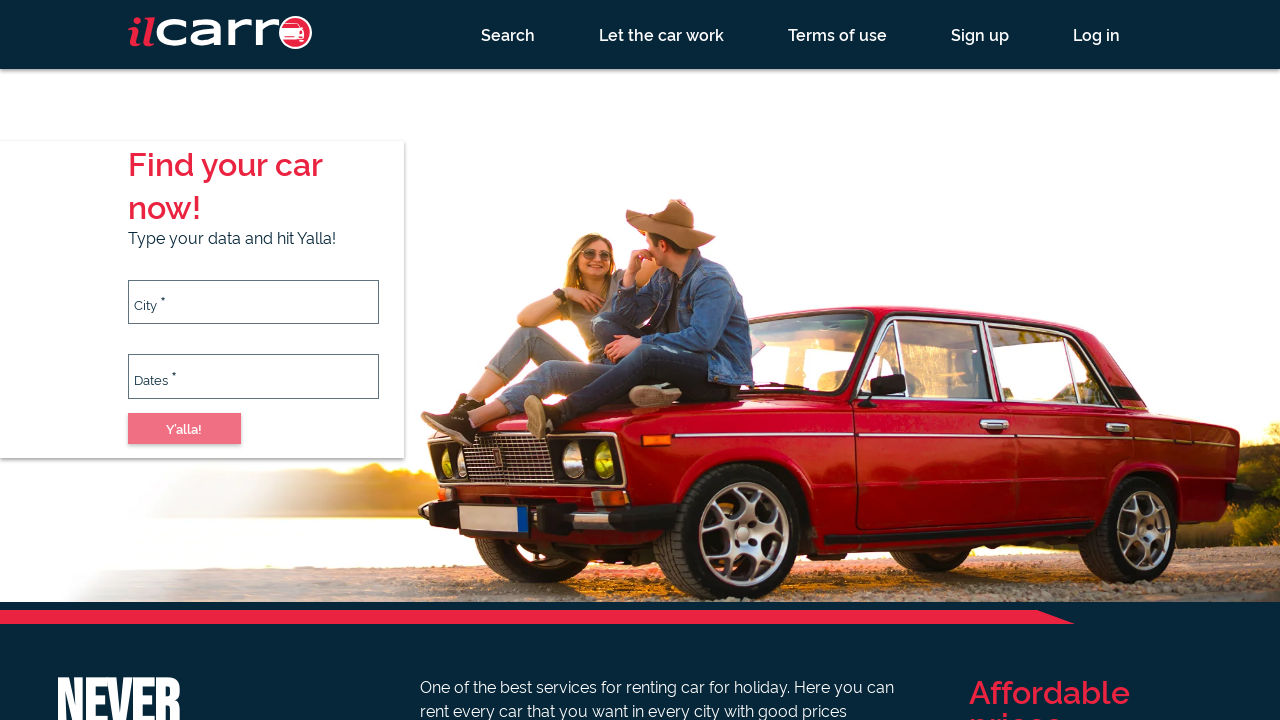

Clicked on registration link at (980, 34) on xpath=//a[contains(@href, '/registration')]
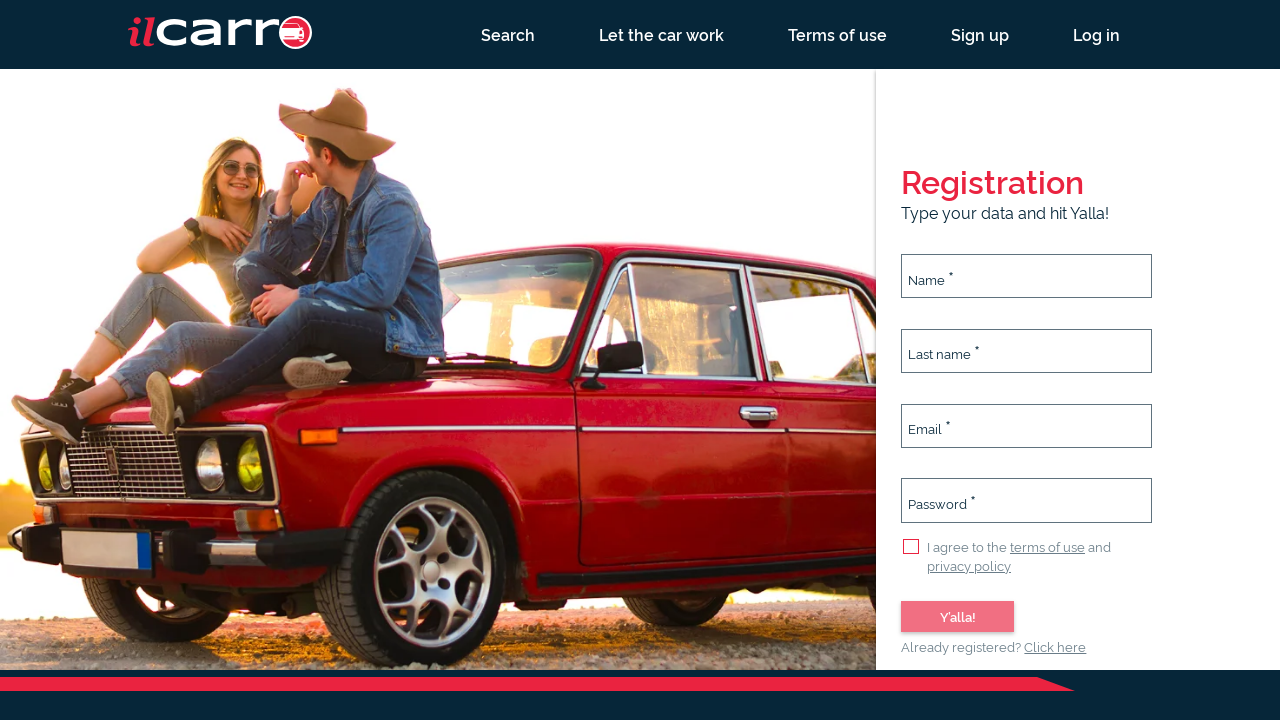

Clicked on first name input field at (1027, 276) on xpath=//input[@id='name']
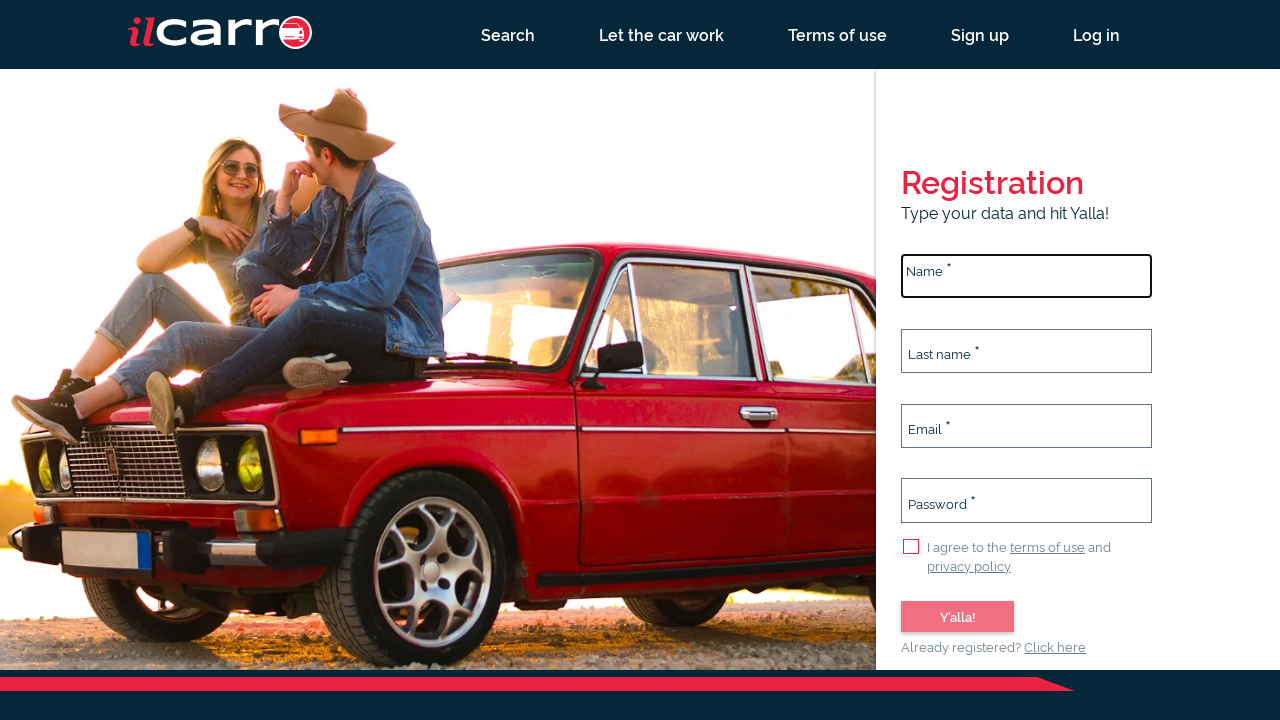

Filled first name field with 'abc' on //input[@id='name']
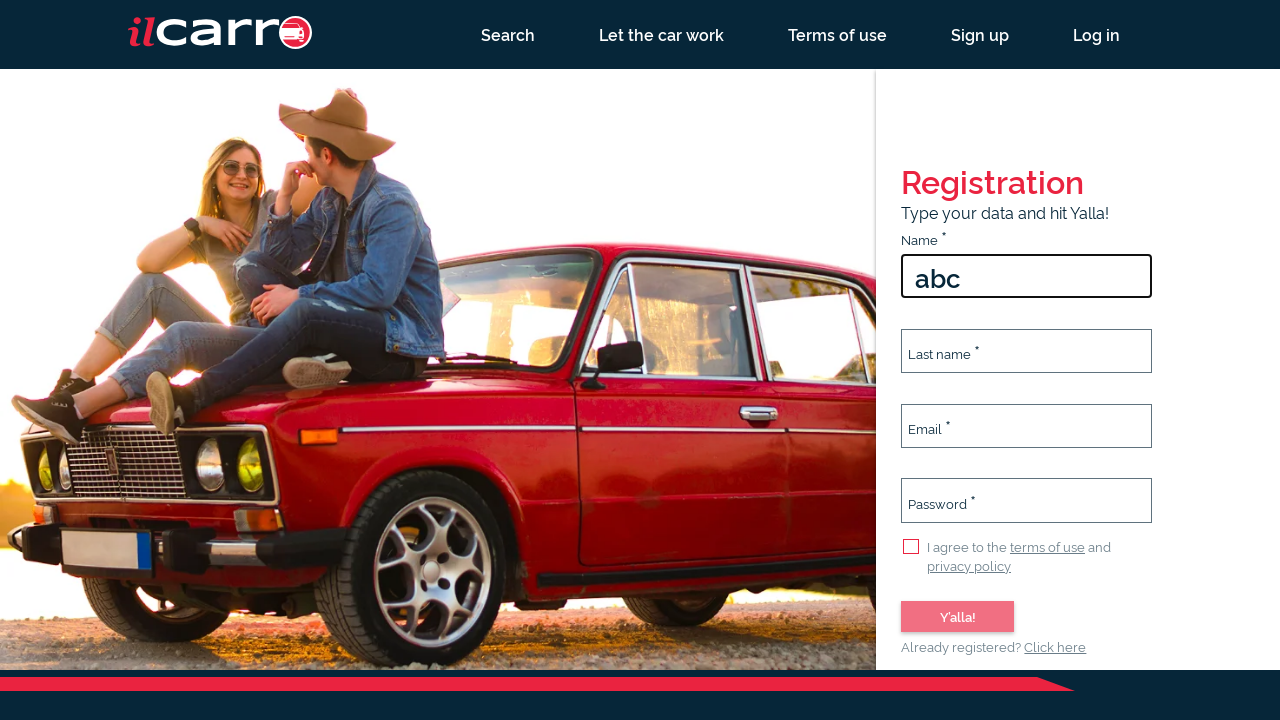

Clicked on last name input field at (1027, 351) on xpath=//input[@id='lastName']
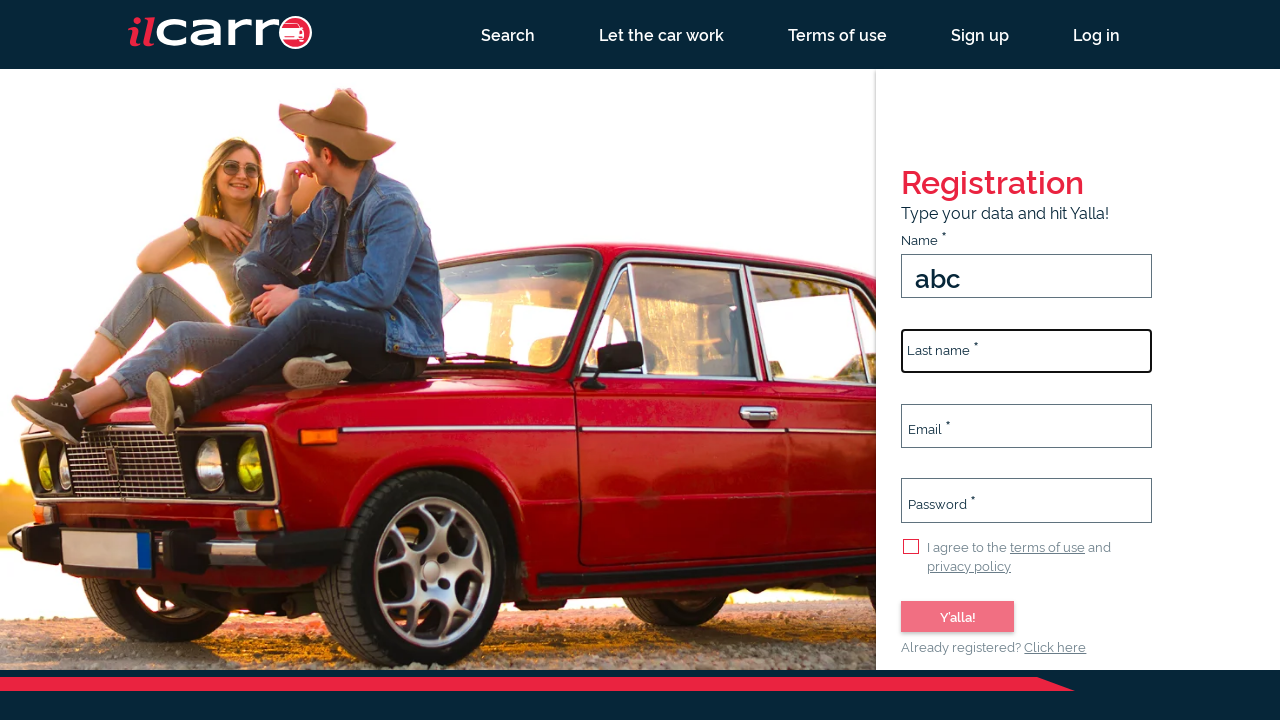

Filled last name field with 'abcd' on //input[@id='lastName']
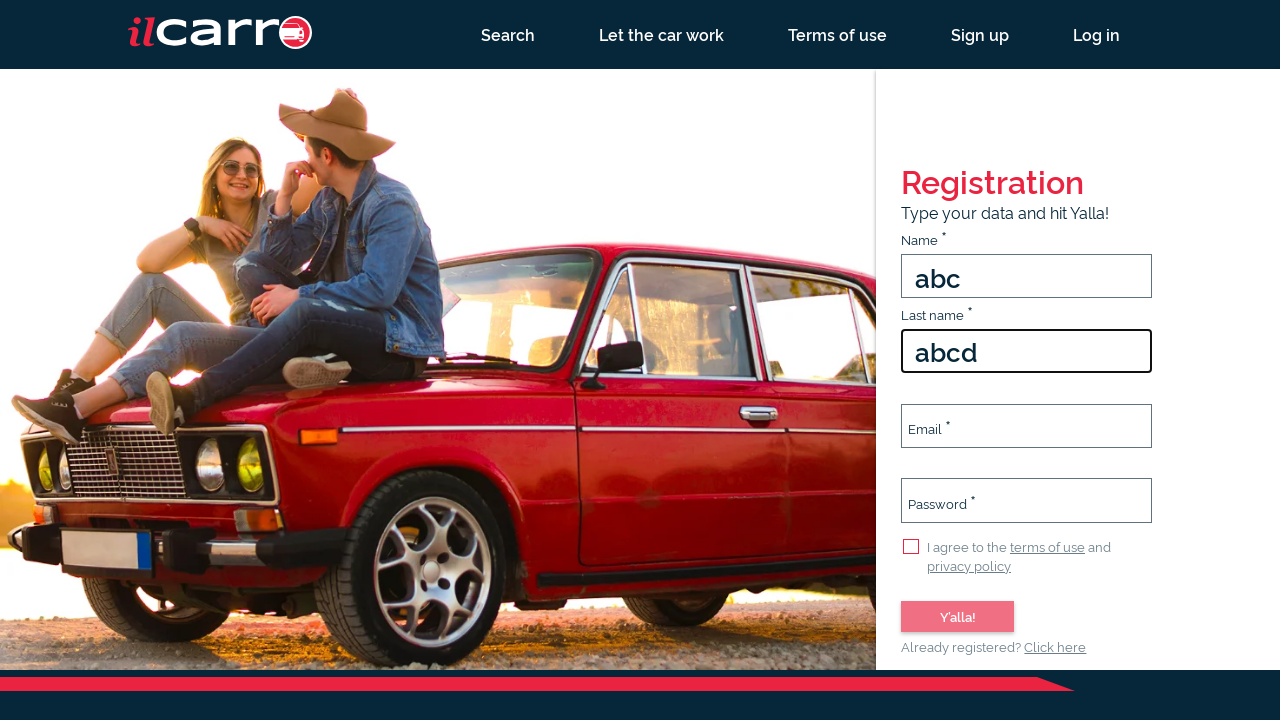

Clicked on email input field at (1027, 426) on xpath=//input[@id='email']
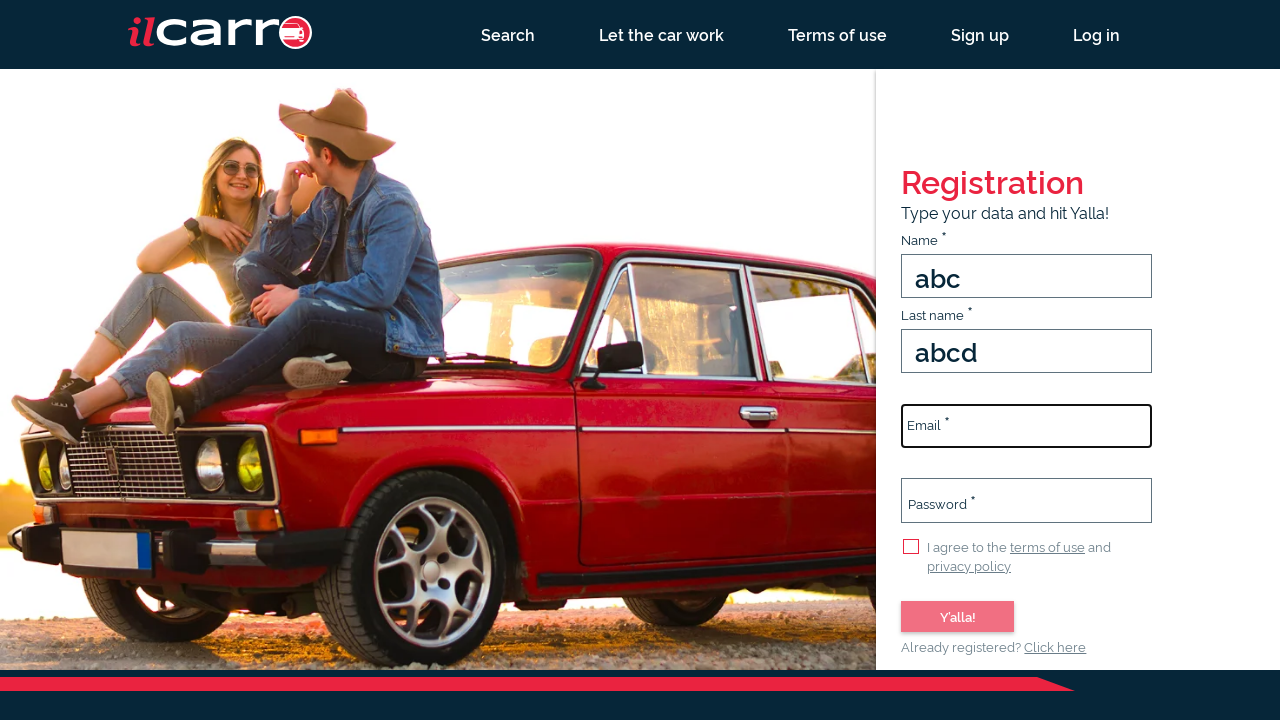

Filled email field with 'testuser456@gmail.com' on //input[@id='email']
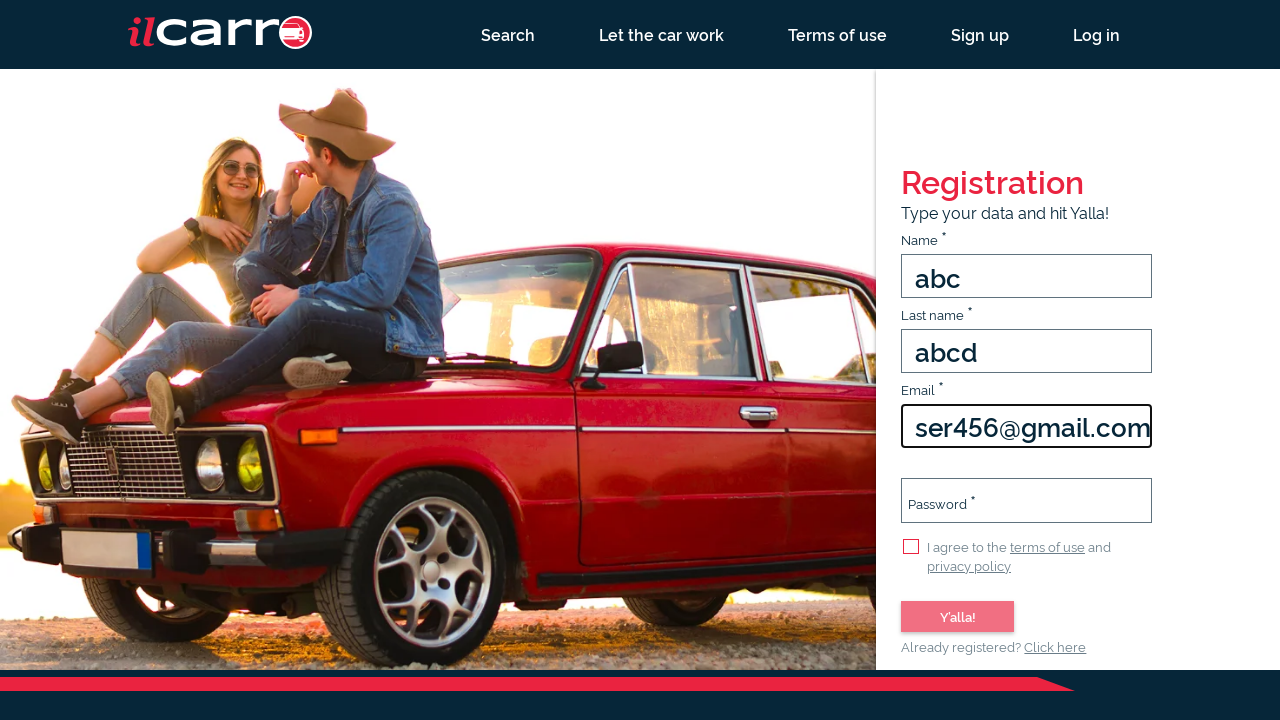

Clicked on password input field at (1027, 500) on xpath=//input[@id='password']
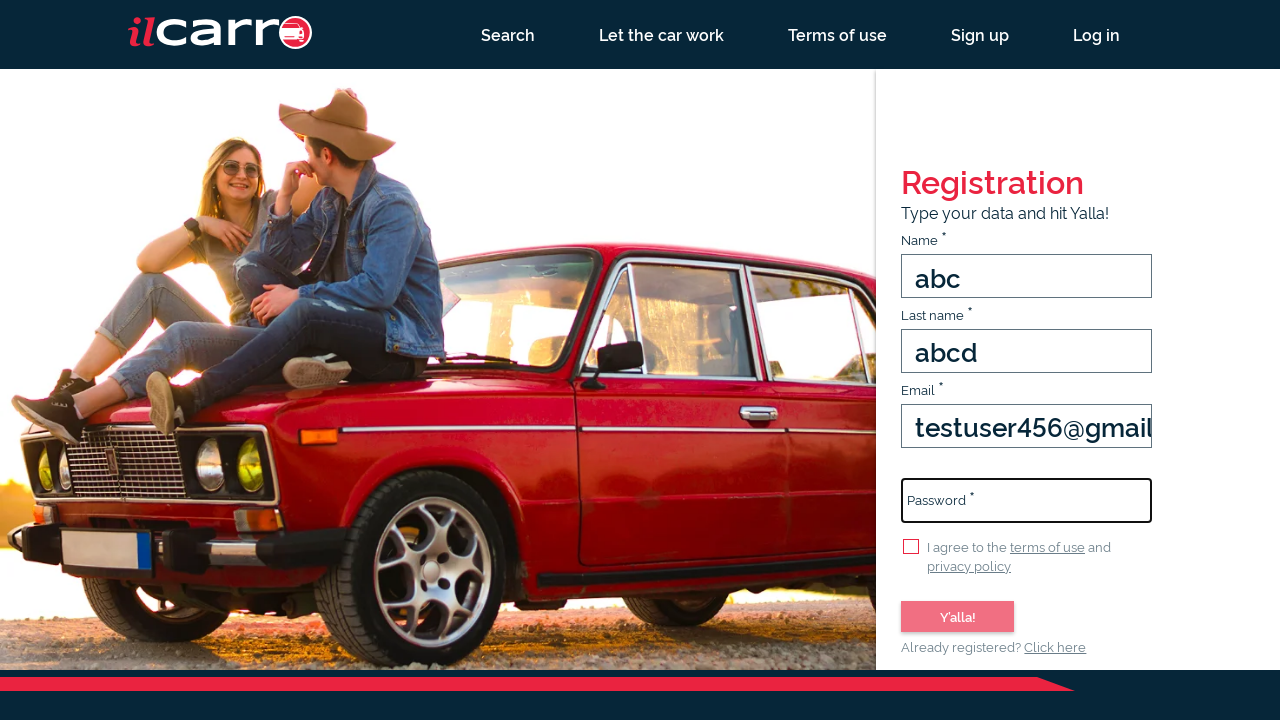

Filled password field with 'Beer12345!' on //input[@id='password']
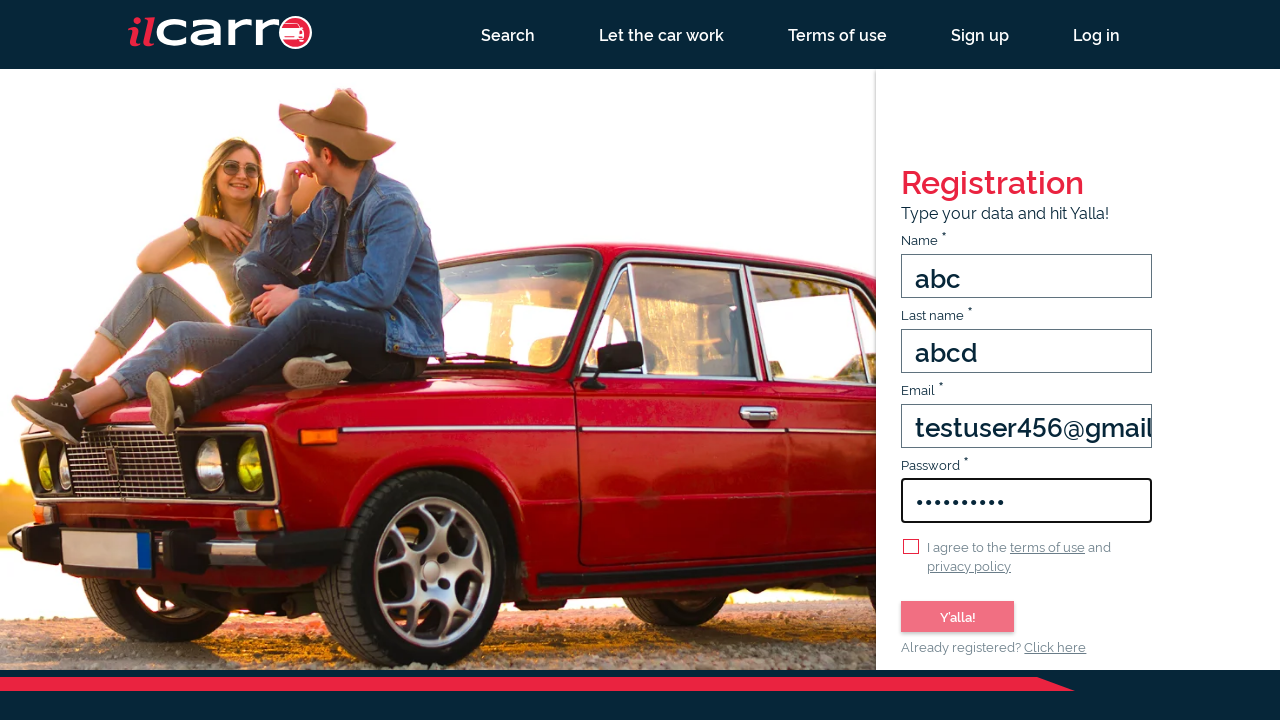

Checked terms of use checkbox
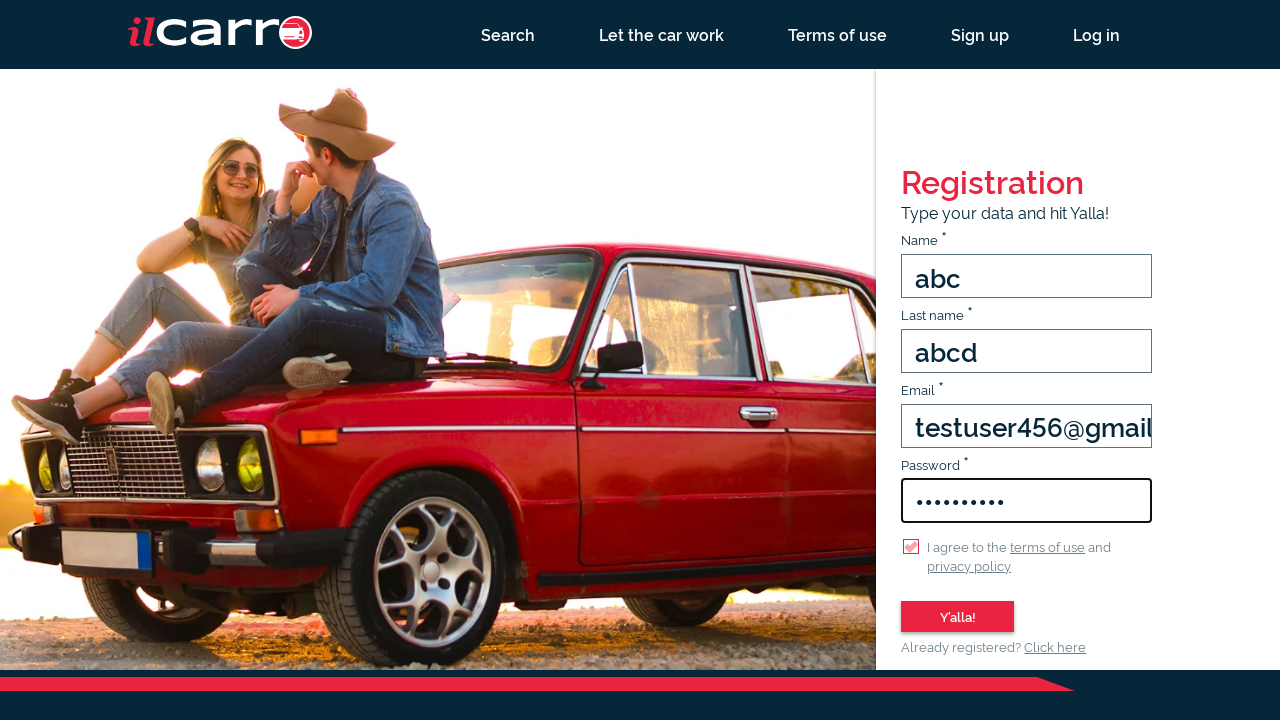

Clicked submit button to register at (958, 616) on xpath=//button[@type='submit']
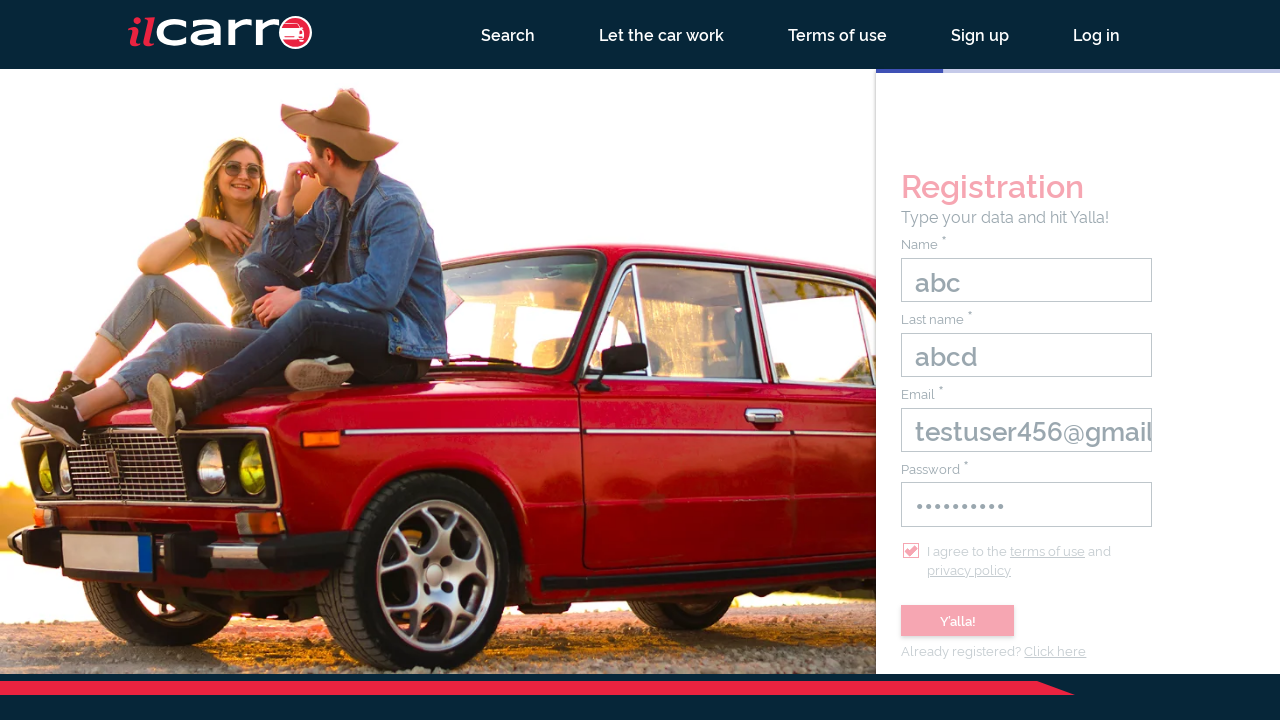

Success dialog appeared confirming registration
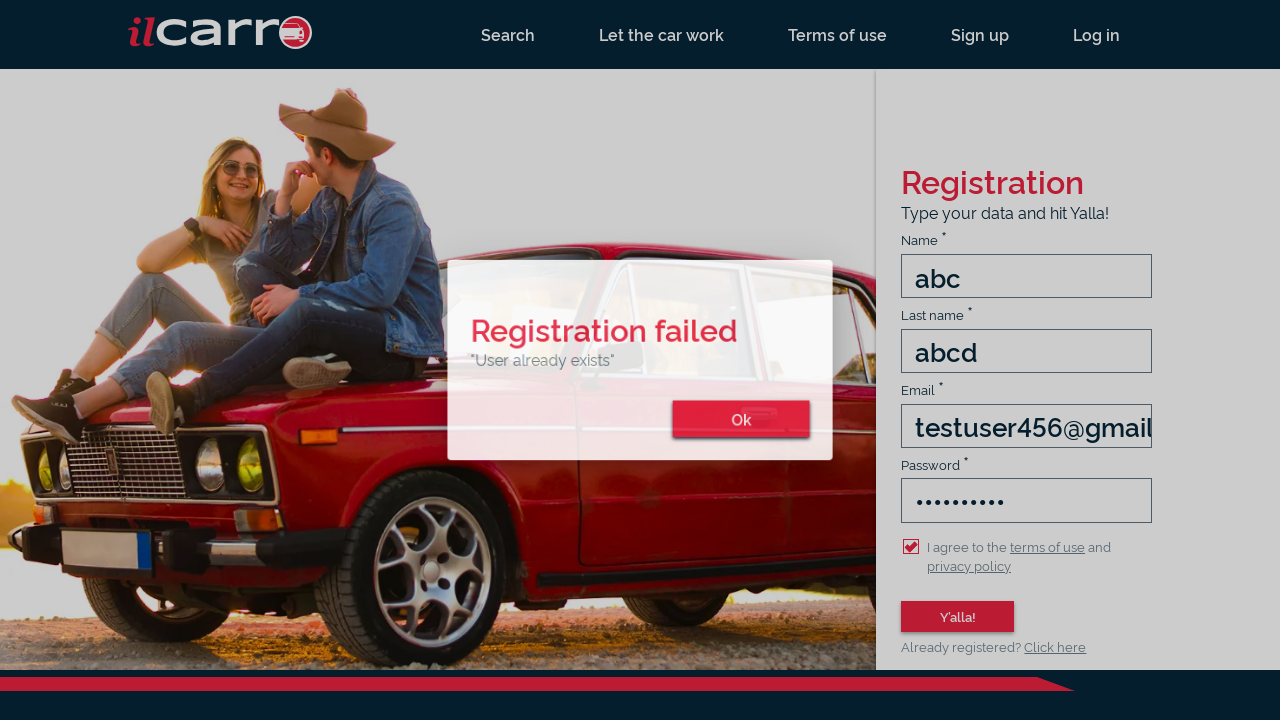

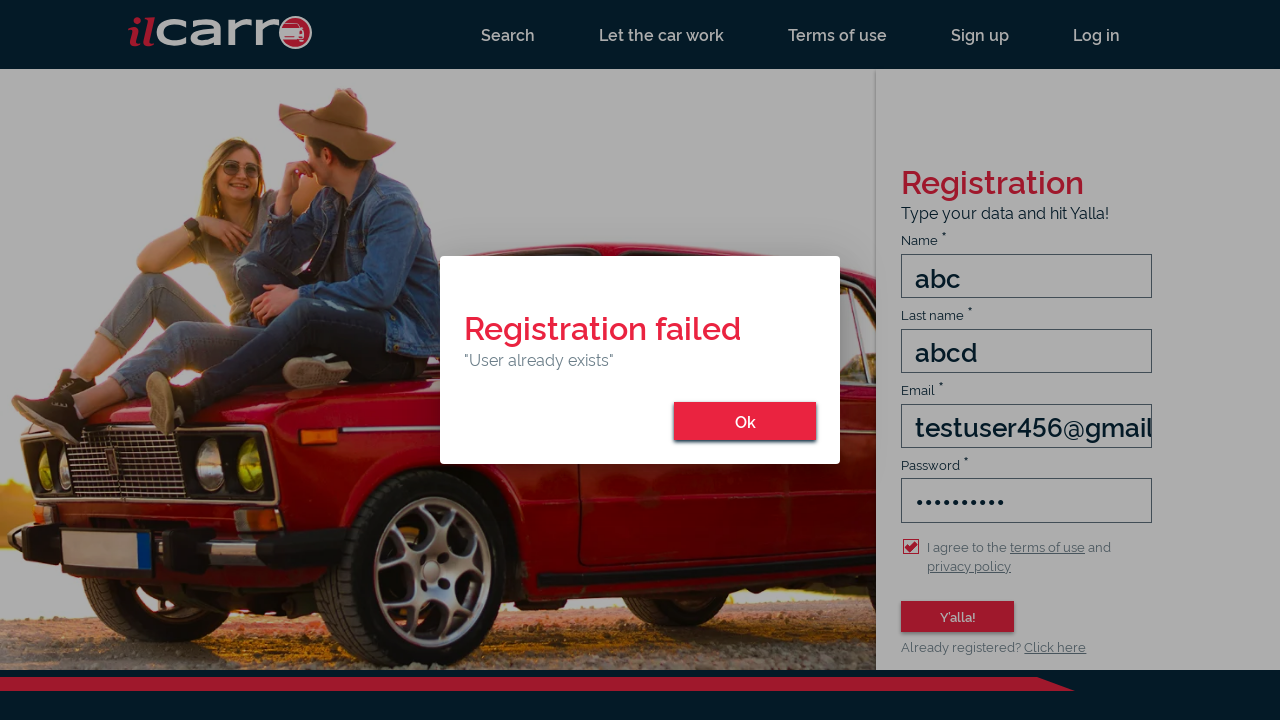